Clicks the "Yes" radio button on the demo page to demonstrate basic radio button selection

Starting URL: https://demoqa.com/radio-button

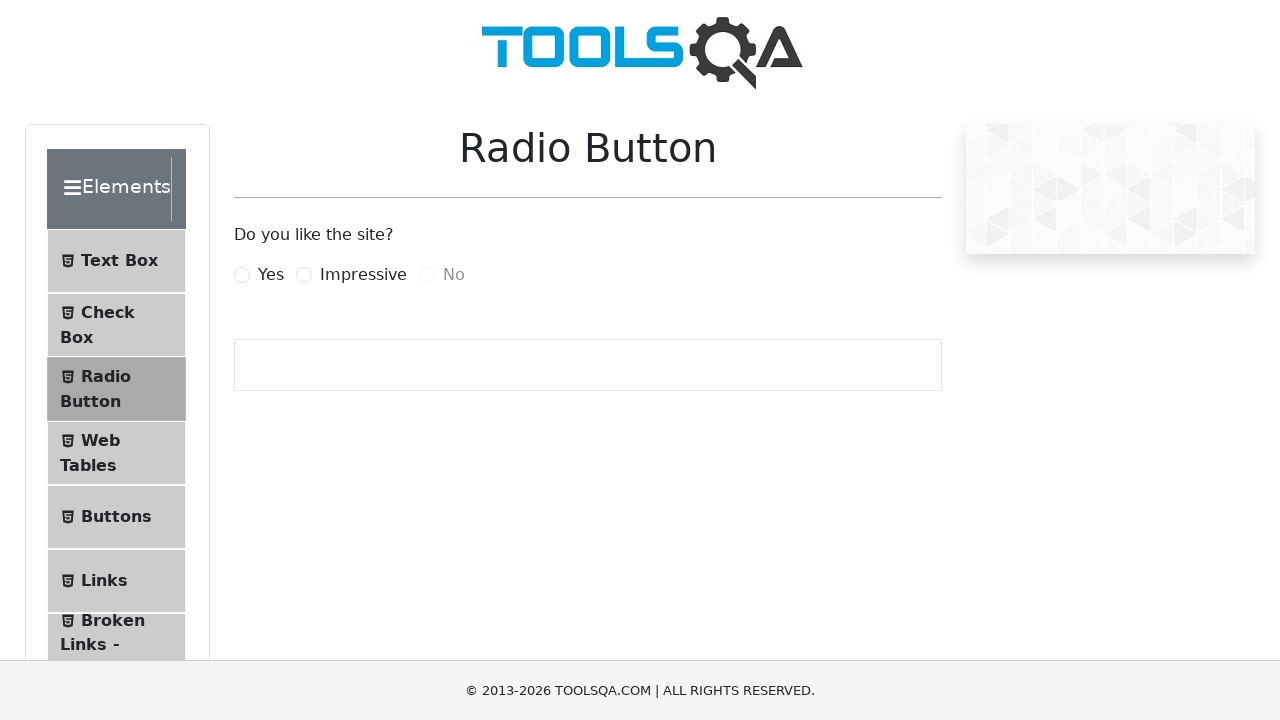

Navigated to https://demoqa.com/radio-button
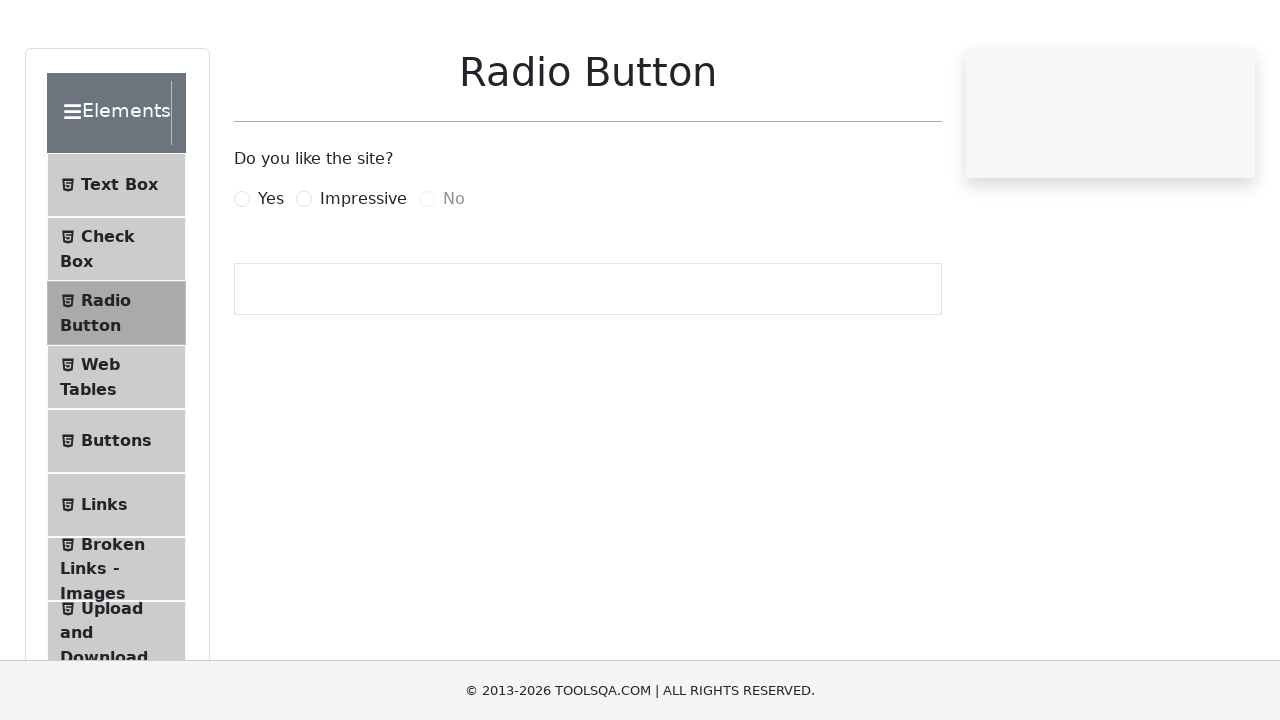

Clicked the 'Yes' radio button to demonstrate basic radio button selection at (271, 275) on xpath=//*[@id='yesRadio']/following-sibling::label
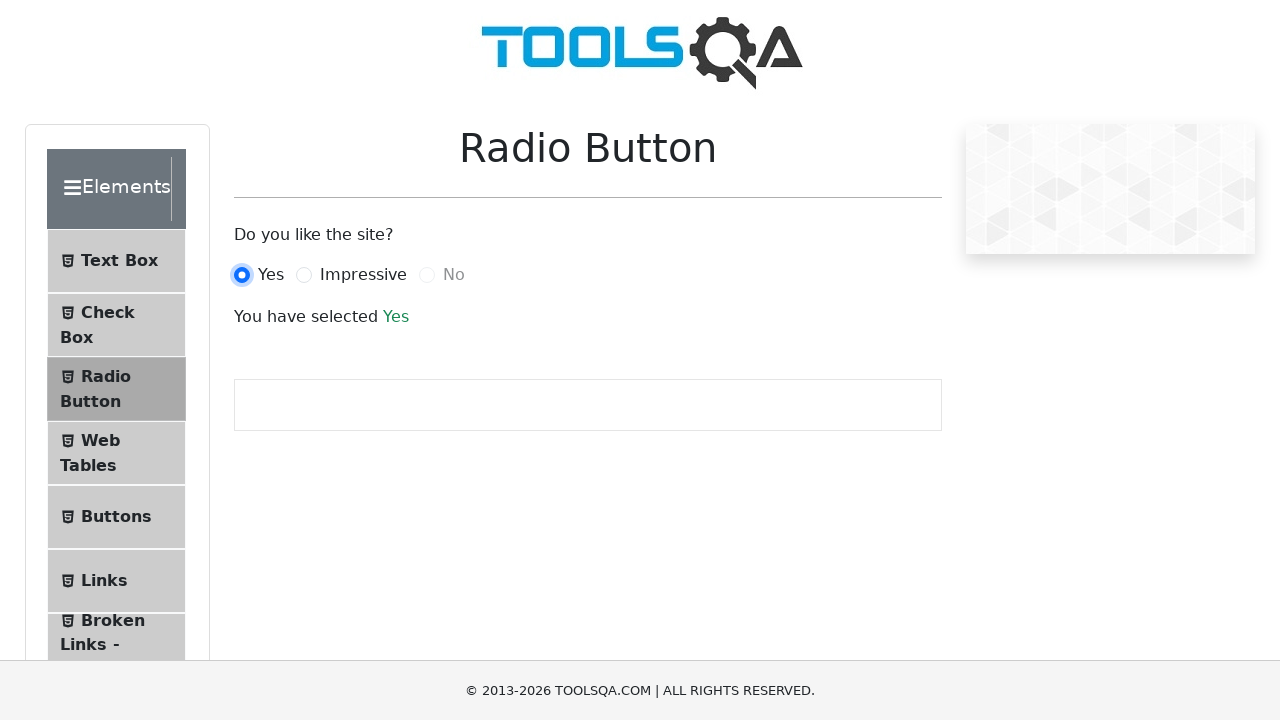

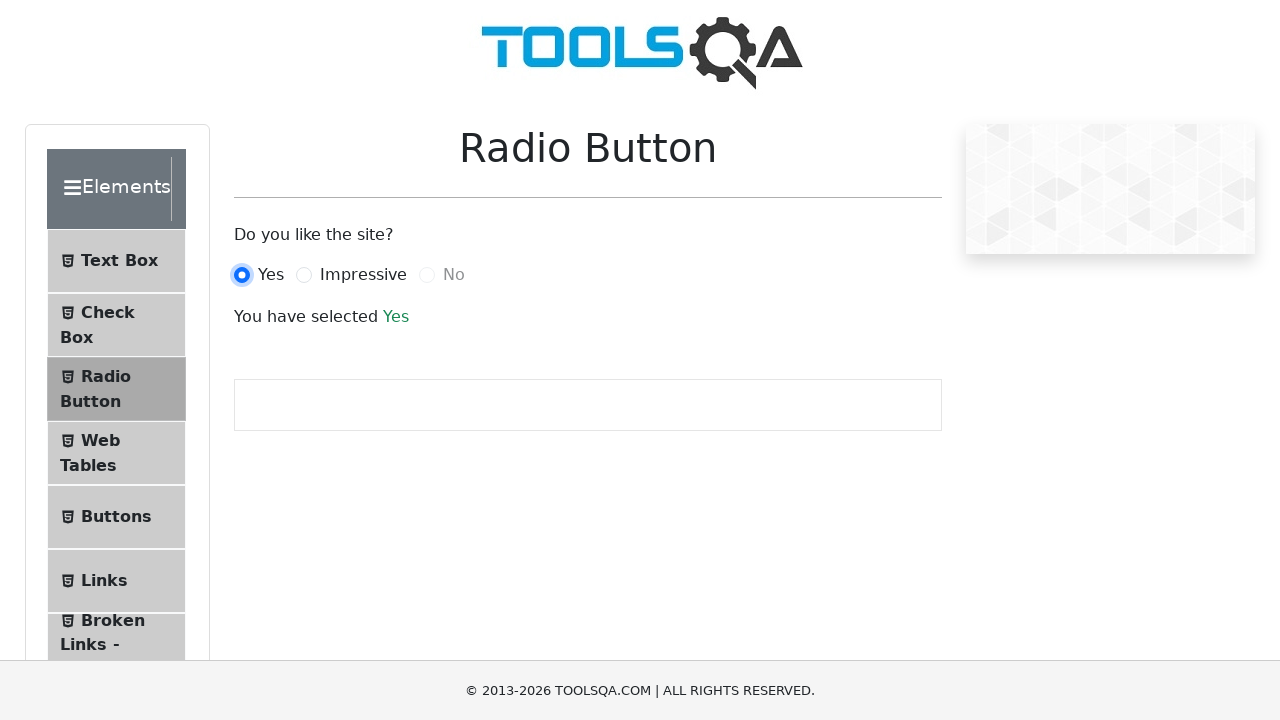